Tests clicking a primary button on the AJAX demo page of the UI Testing Playground website

Starting URL: http://uitestingplayground.com/ajax

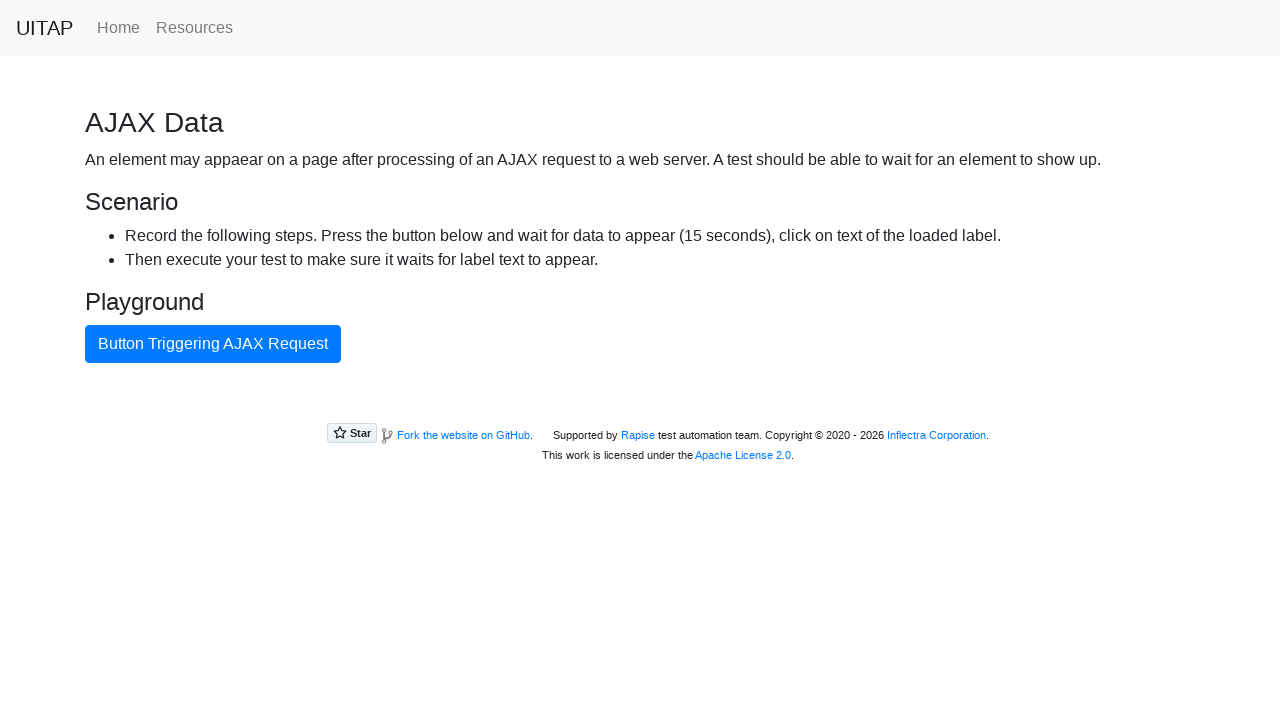

Navigated to AJAX demo page on UI Testing Playground
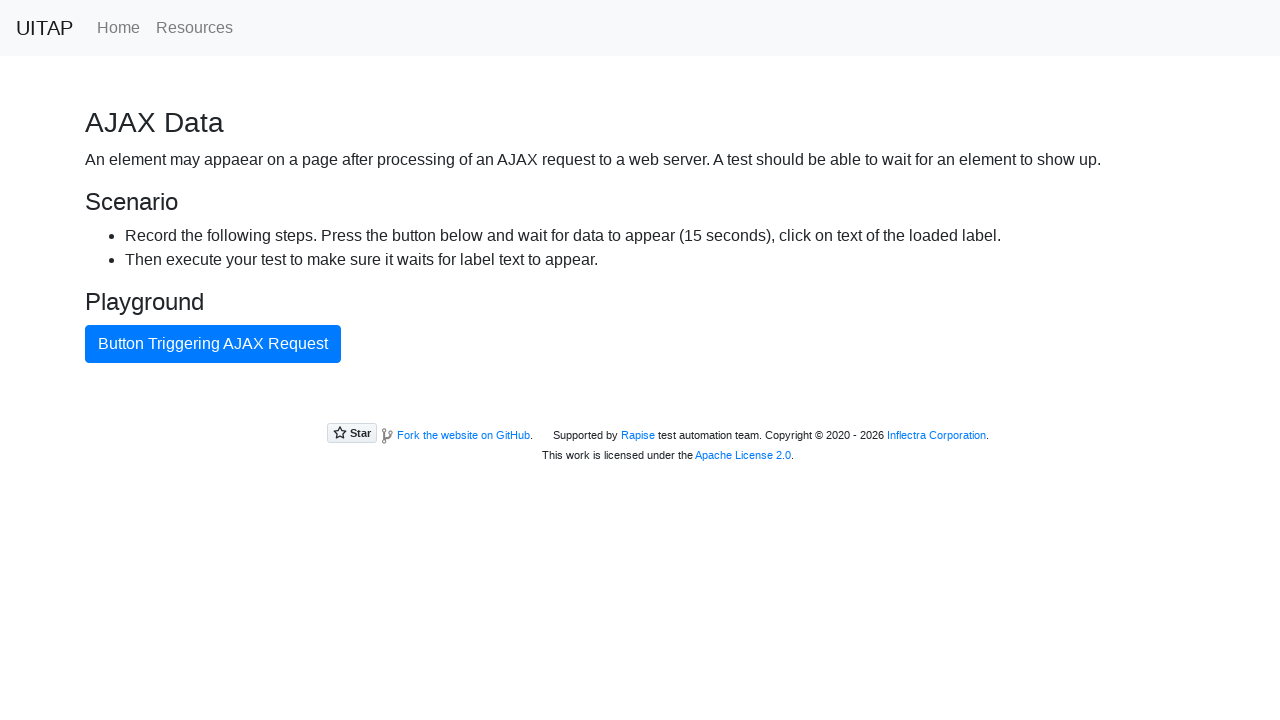

Clicked primary button to trigger AJAX request at (213, 344) on .btn-primary
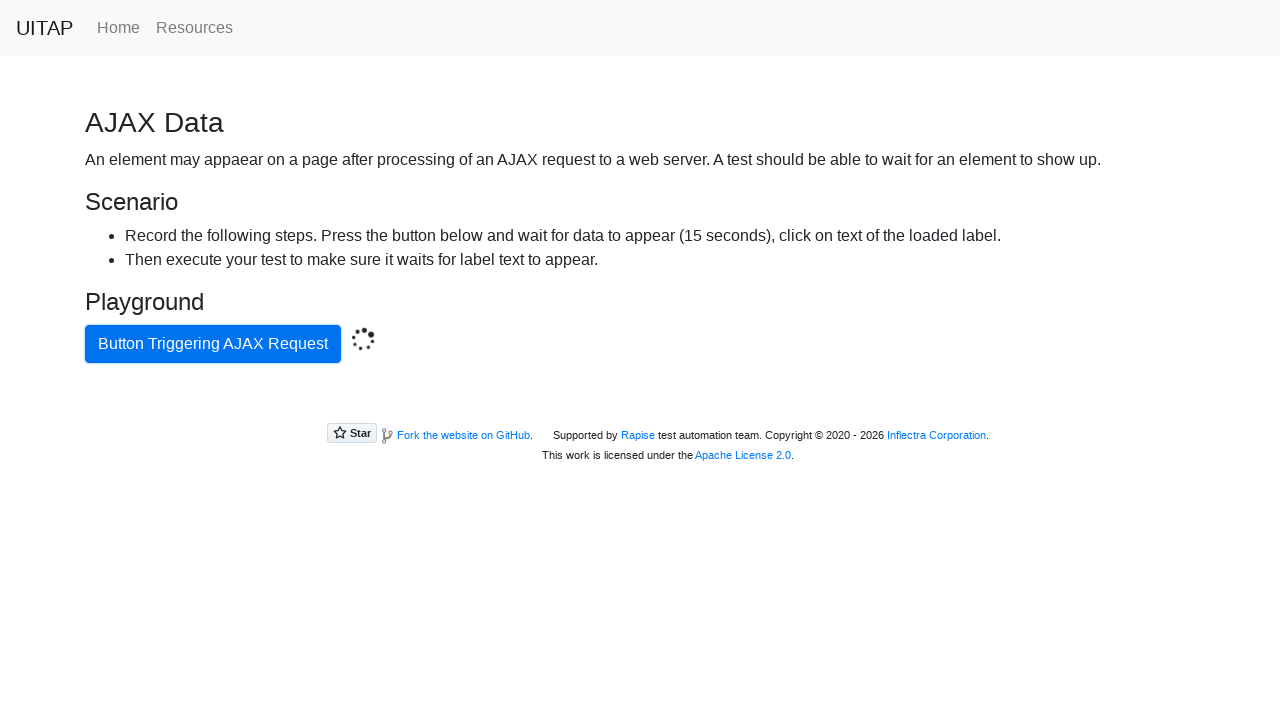

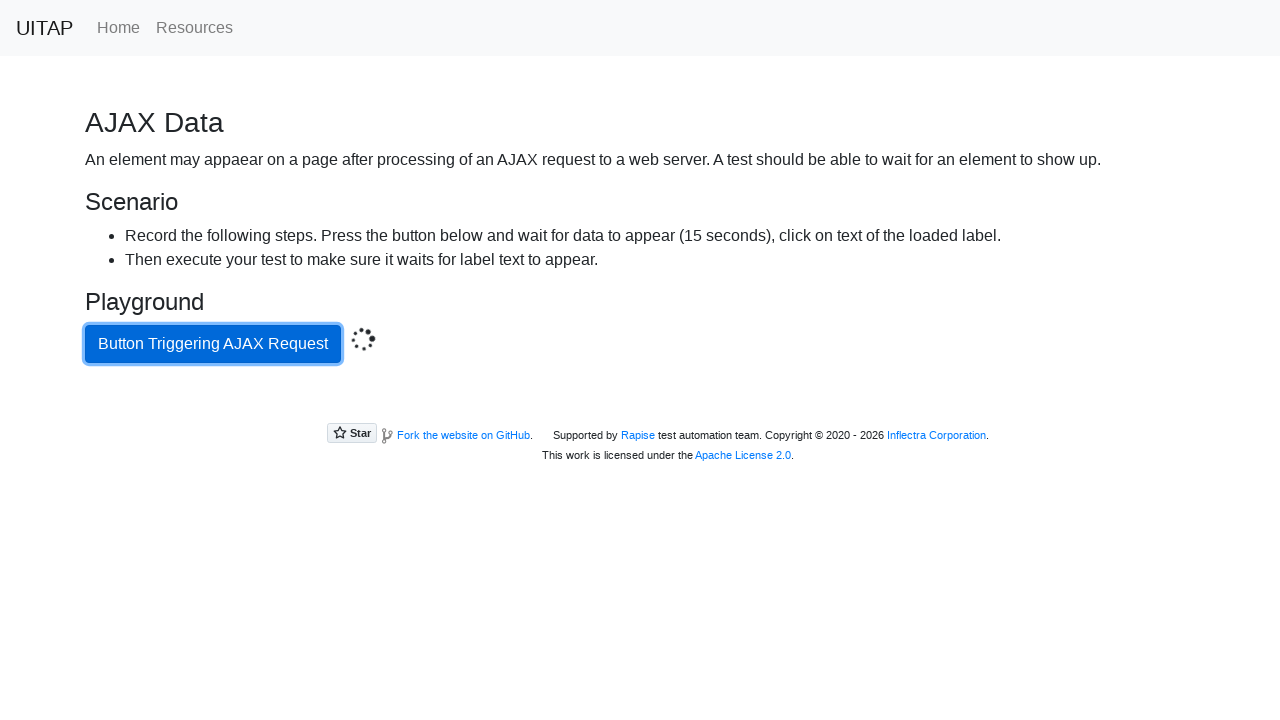